Tests search functionality on krasivoe.by jewelry website by entering a search term and verifying the search results page title

Starting URL: https://krasivoe.by/

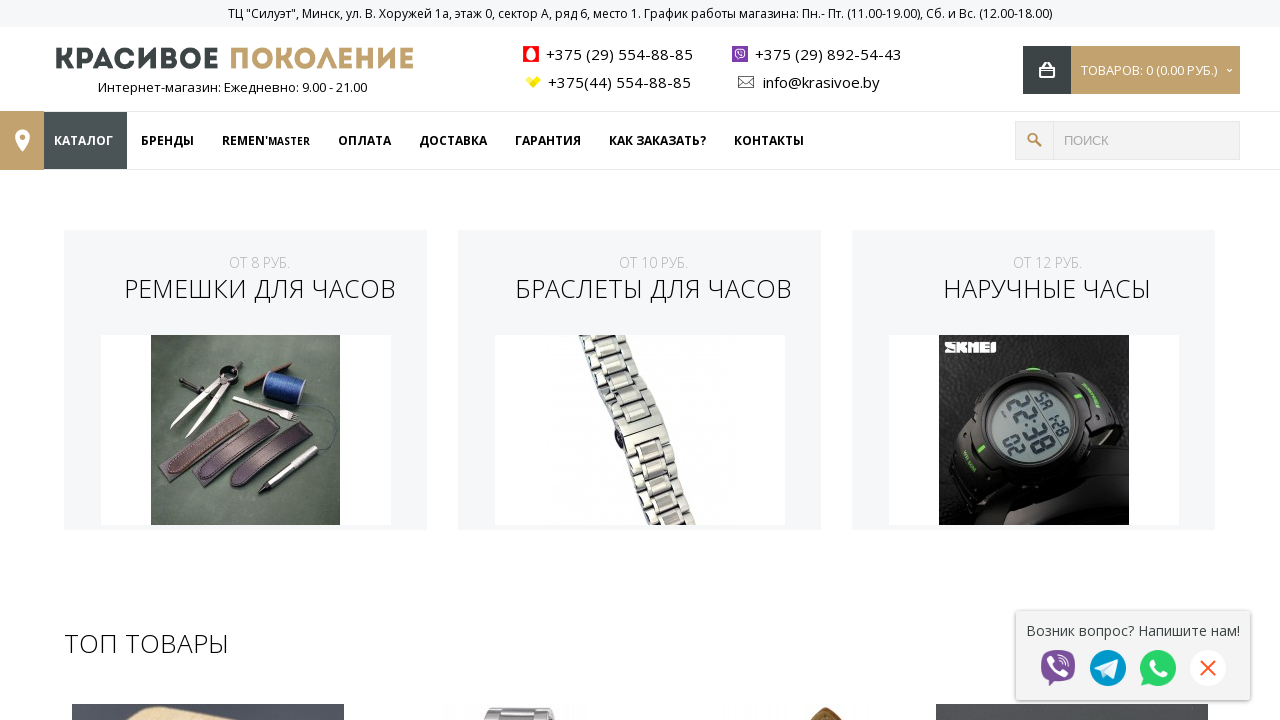

Clicked on search input field at (1147, 140) on #search input
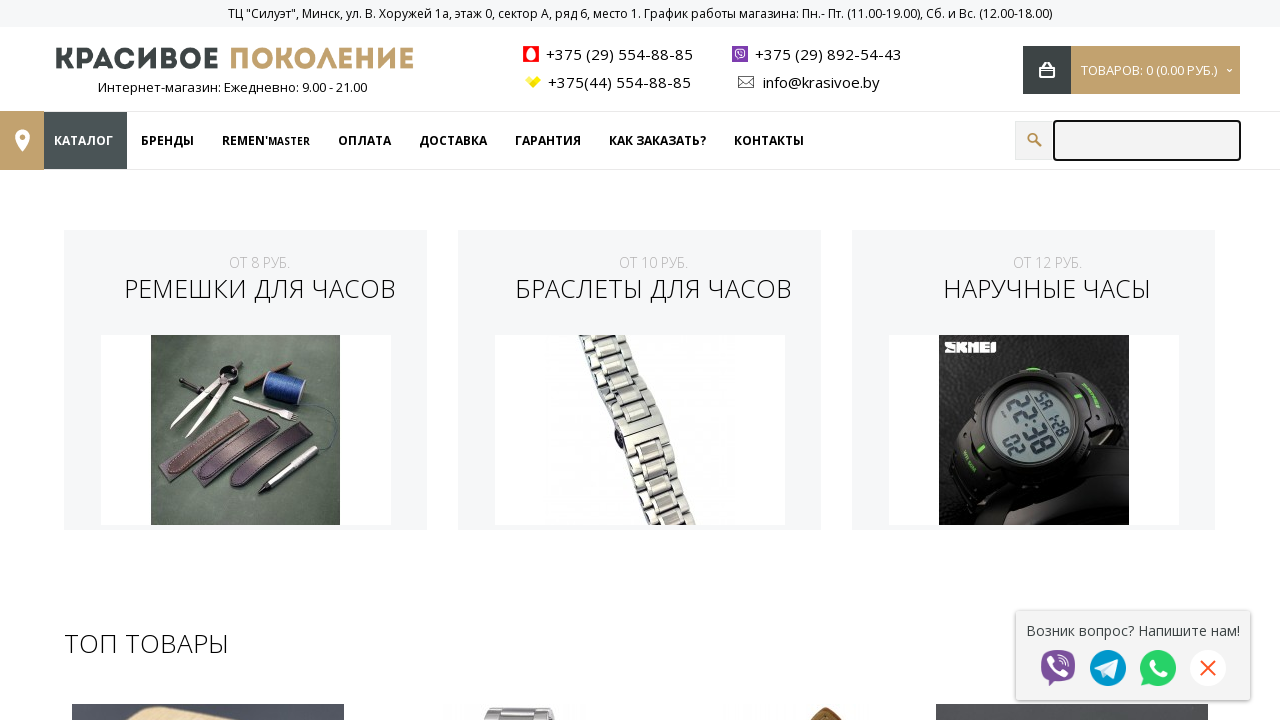

Filled search input with 'браслет' (bracelet) on #search input
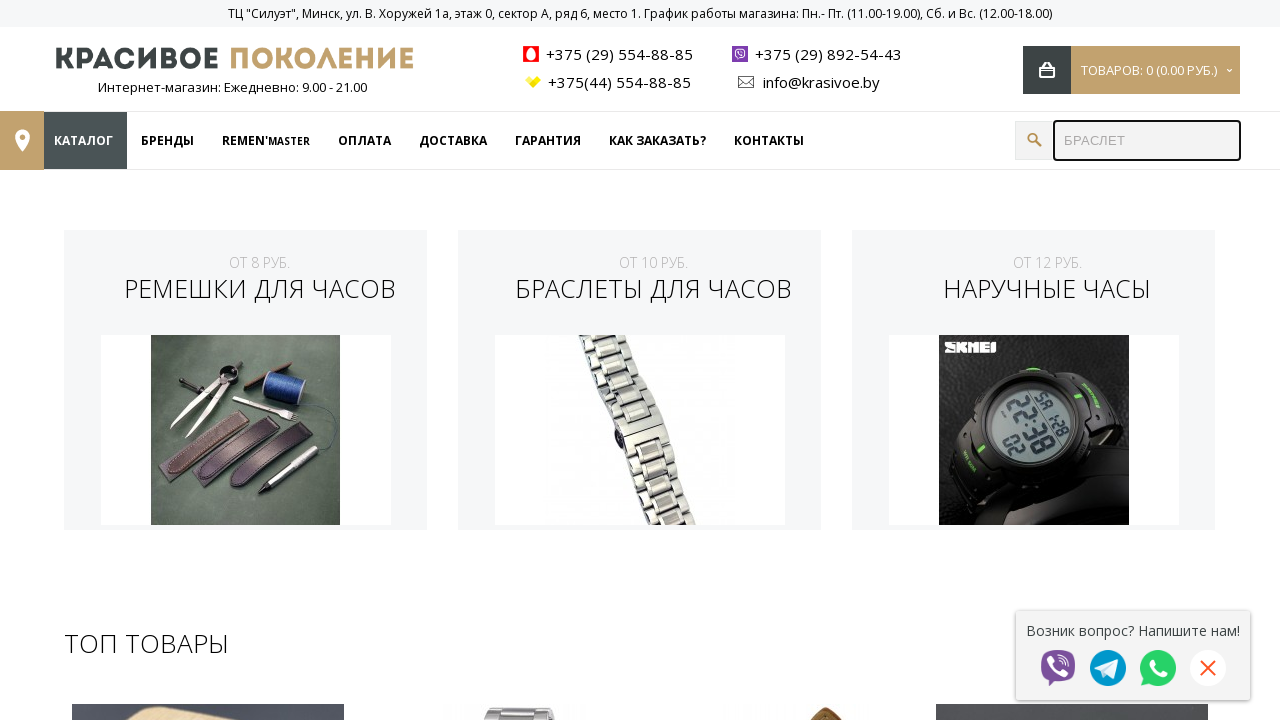

Clicked search button to submit search query at (1034, 140) on #search button
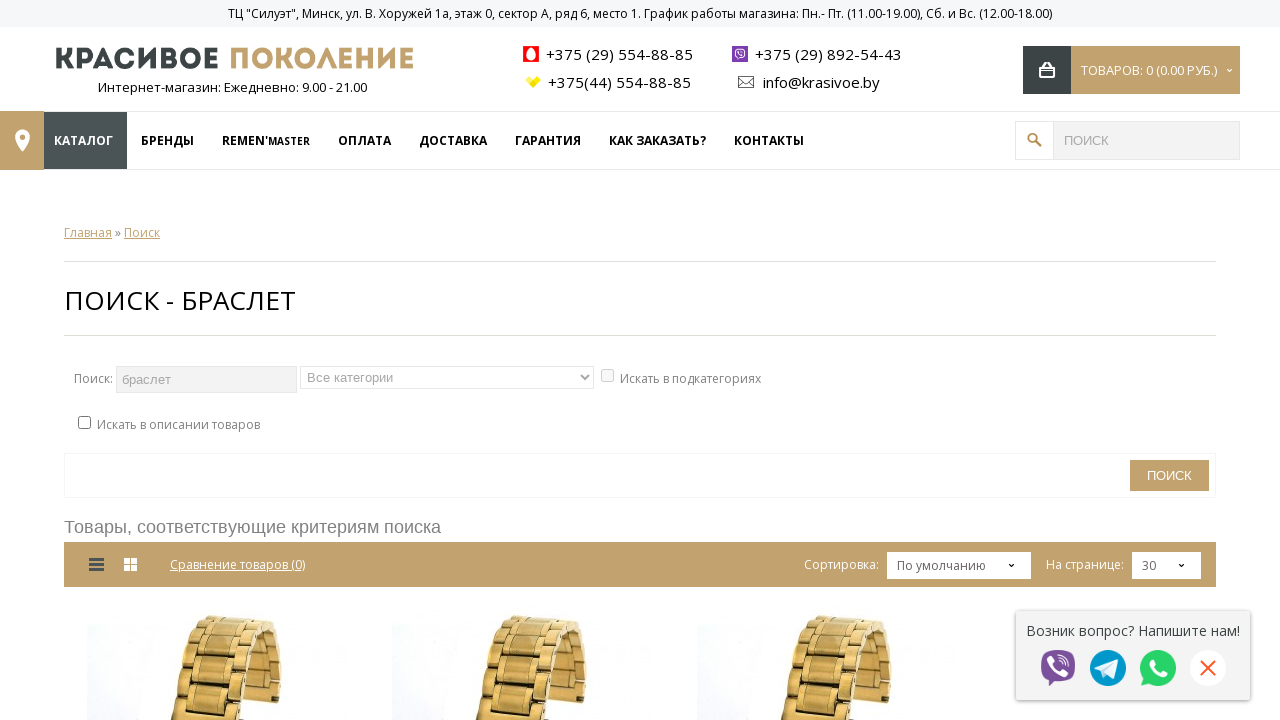

Search results page loaded with title visible
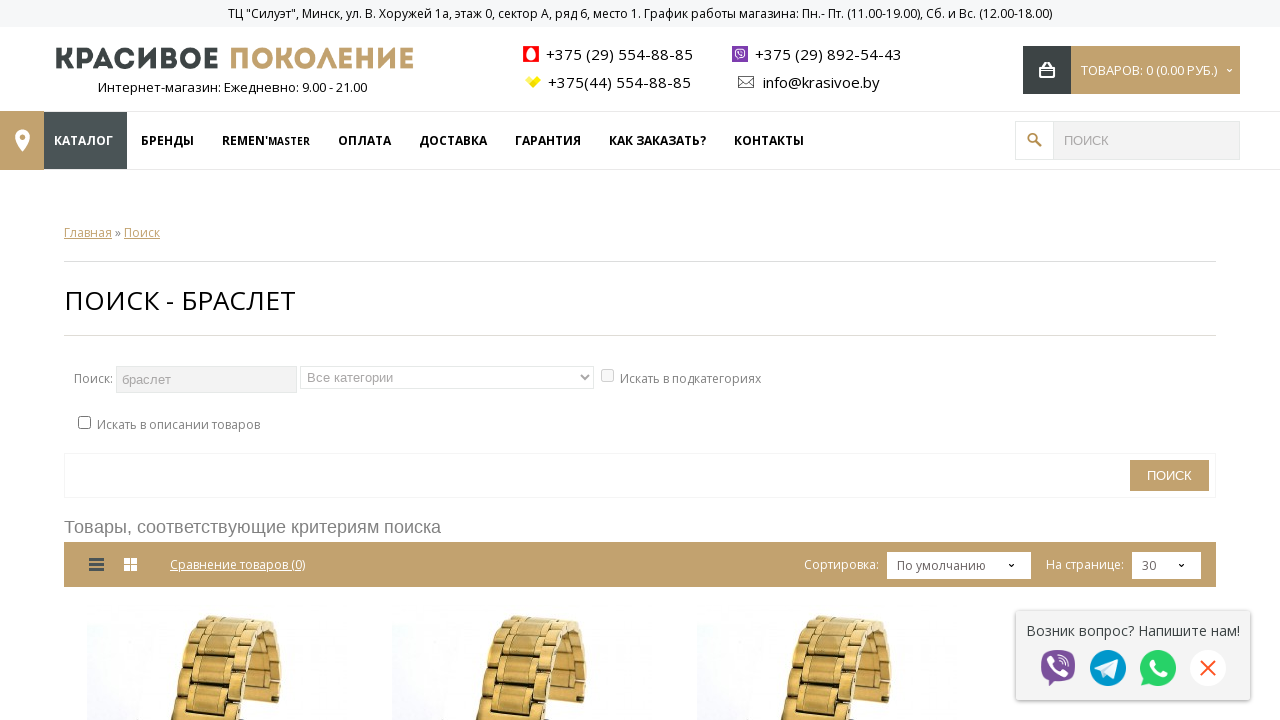

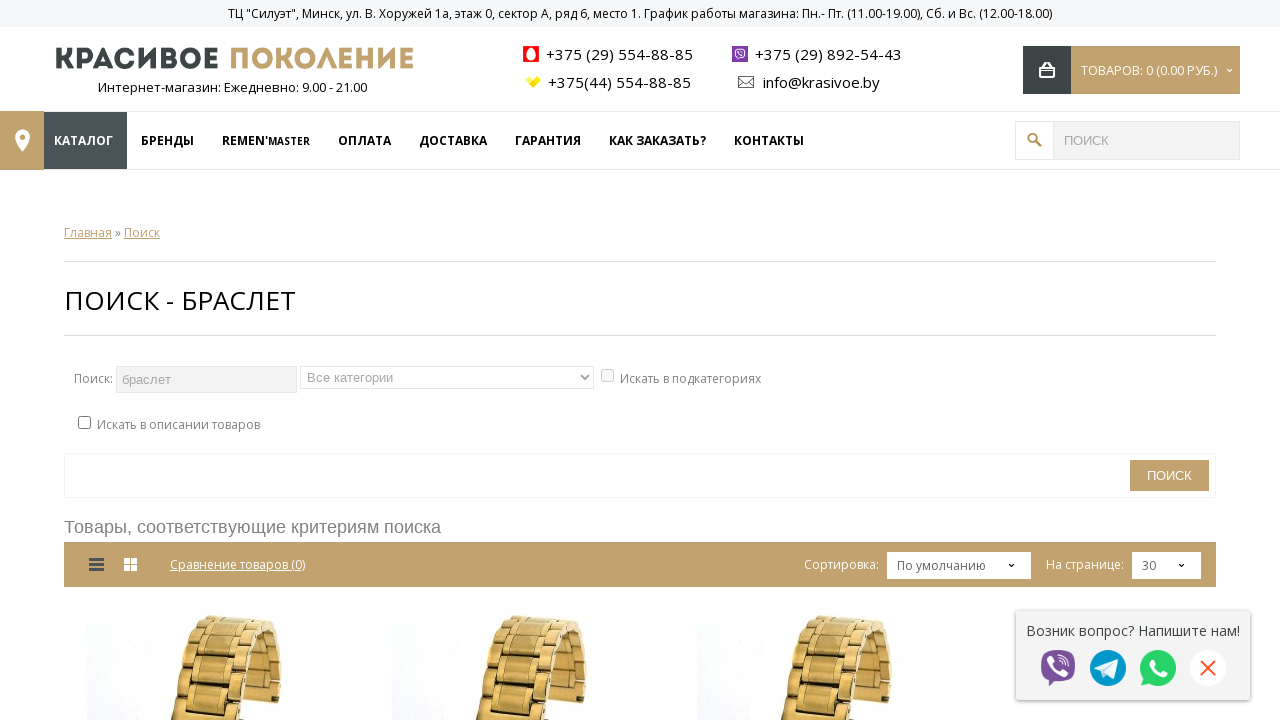